Performs a right-click action on a button element to demonstrate context menu interaction

Starting URL: https://demoqa.com/buttons

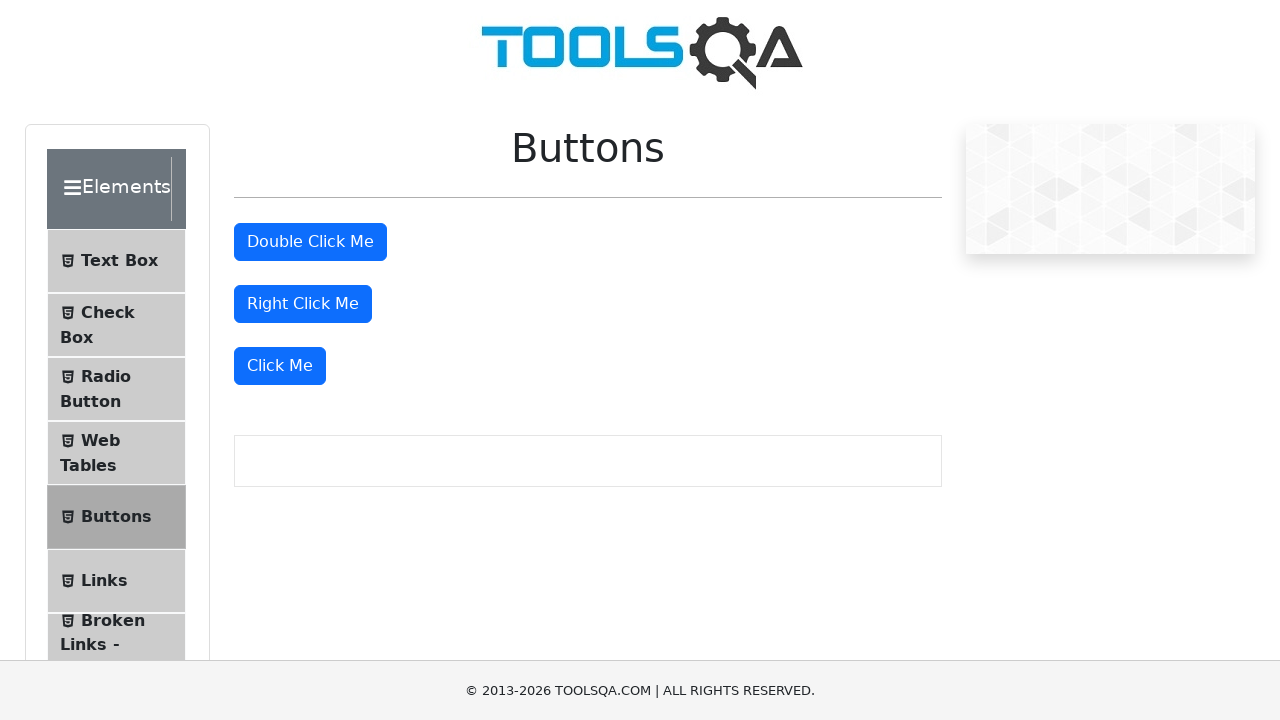

Right-clicked on the right-click button to open context menu at (303, 304) on #rightClickBtn
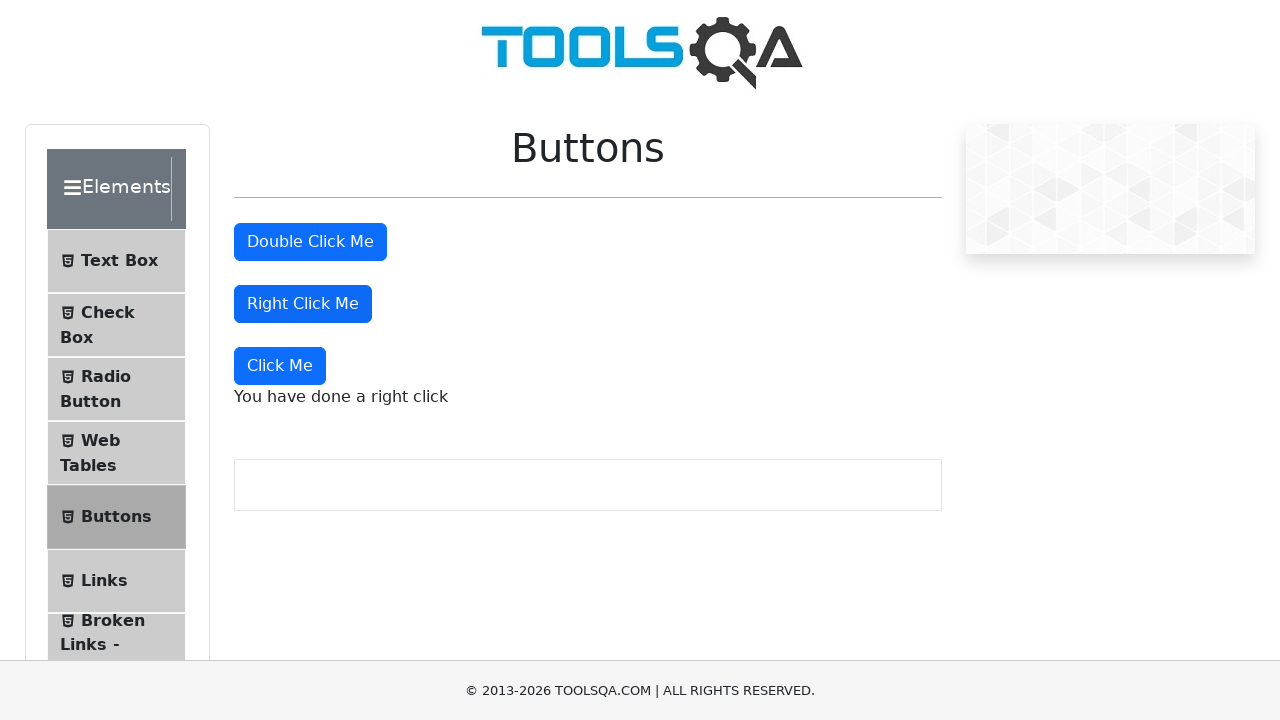

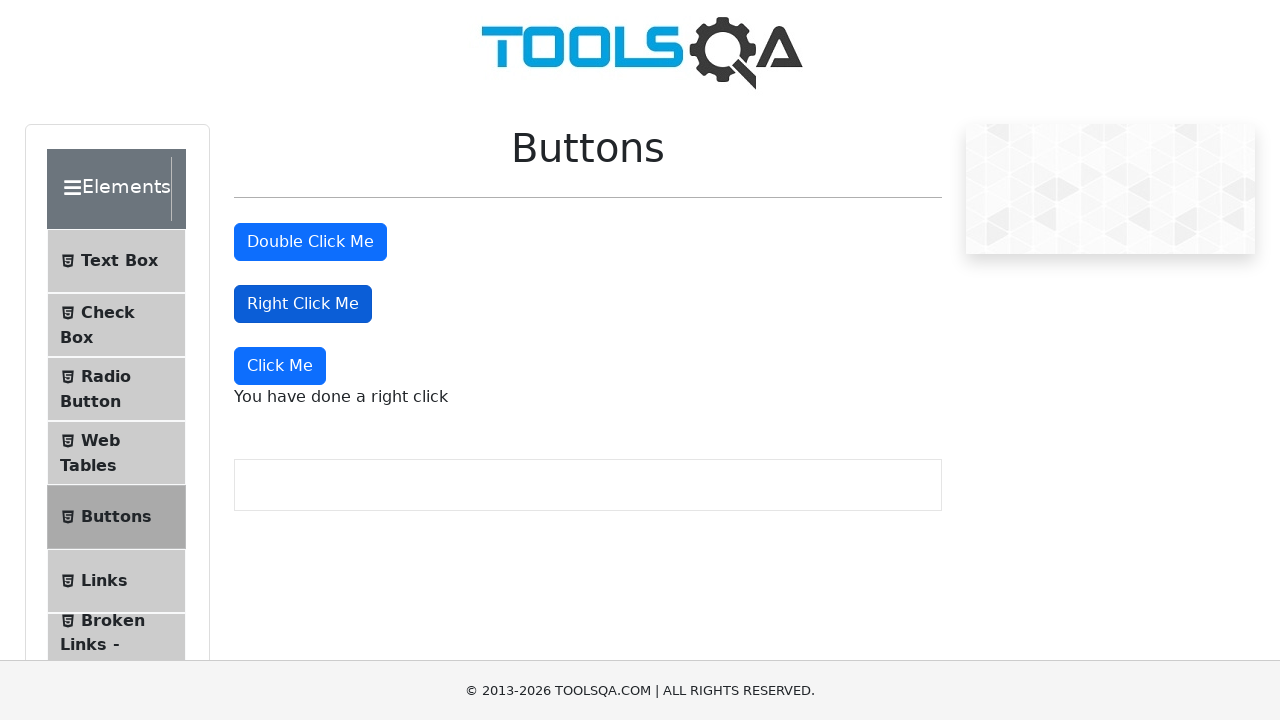